Tests the speedmeter functionality on dsl.sk by navigating to the speed test page, filling out a form with connection type and provider details, and submitting.

Starting URL: https://www.dsl.sk

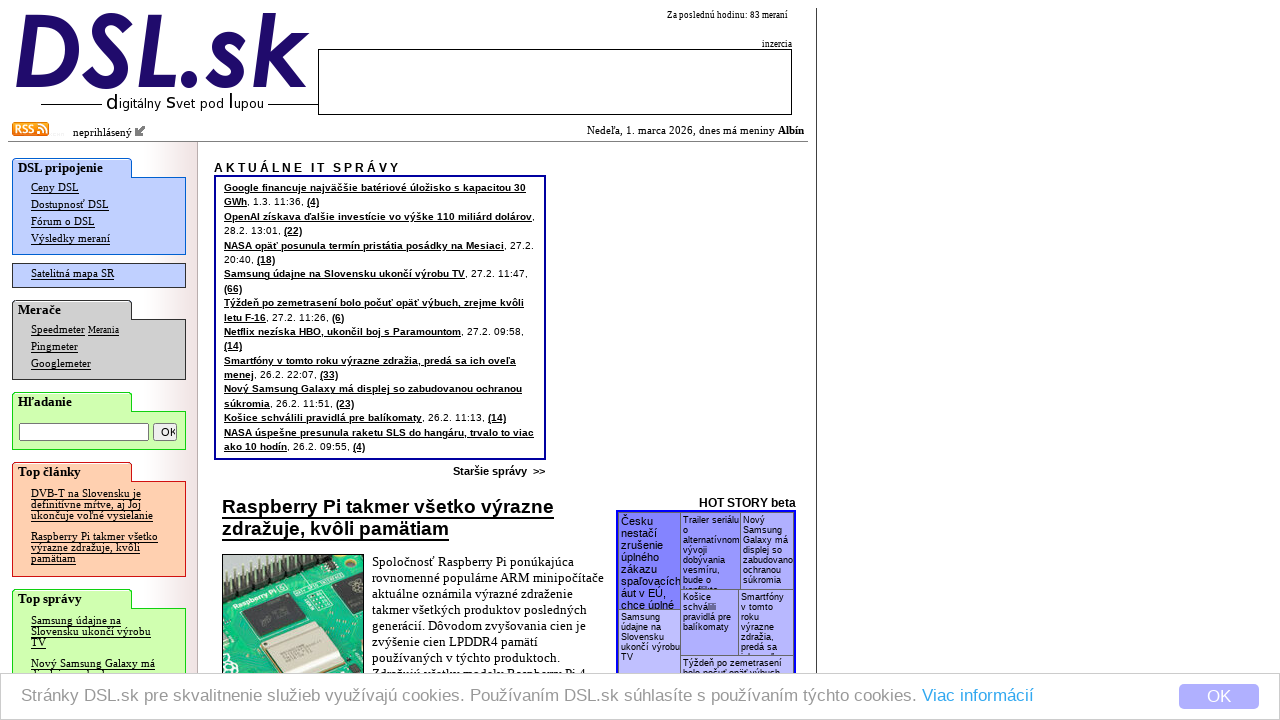

Clicked on Speedmeter link at (58, 330) on text=Speedmeter
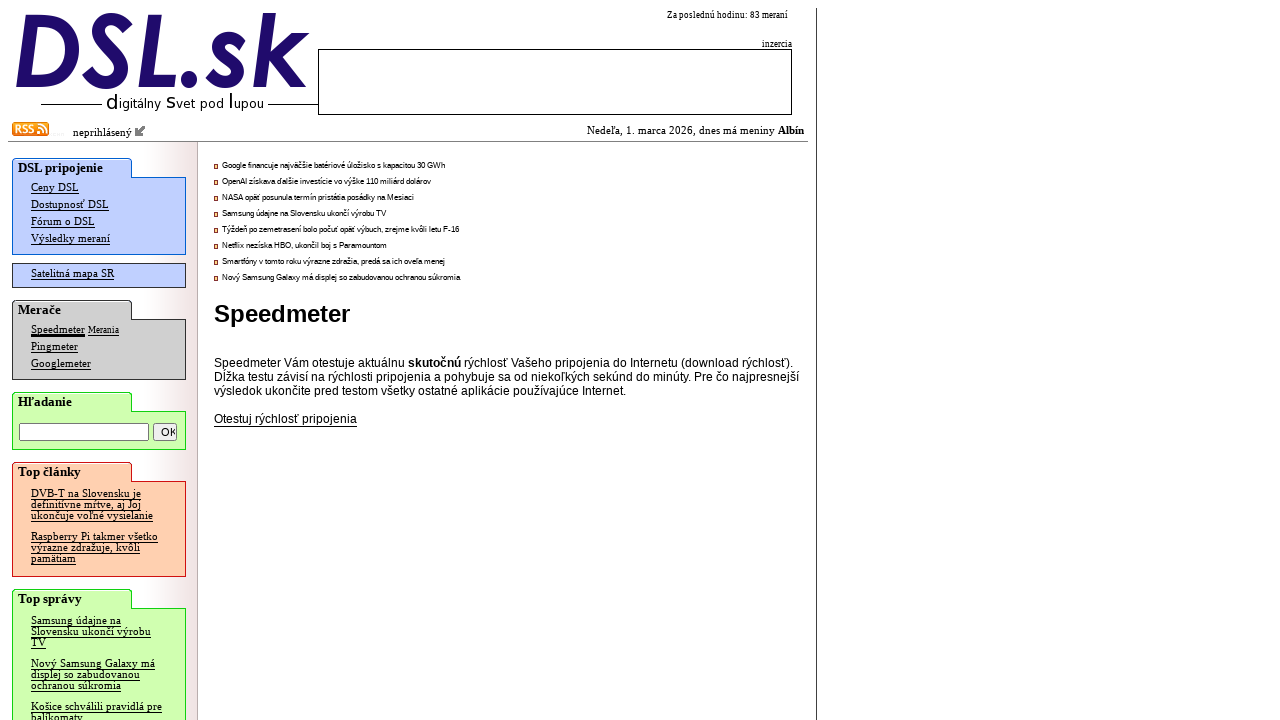

Clicked to start speed test at (286, 419) on text=Otestuj rýchlosť pripojenia
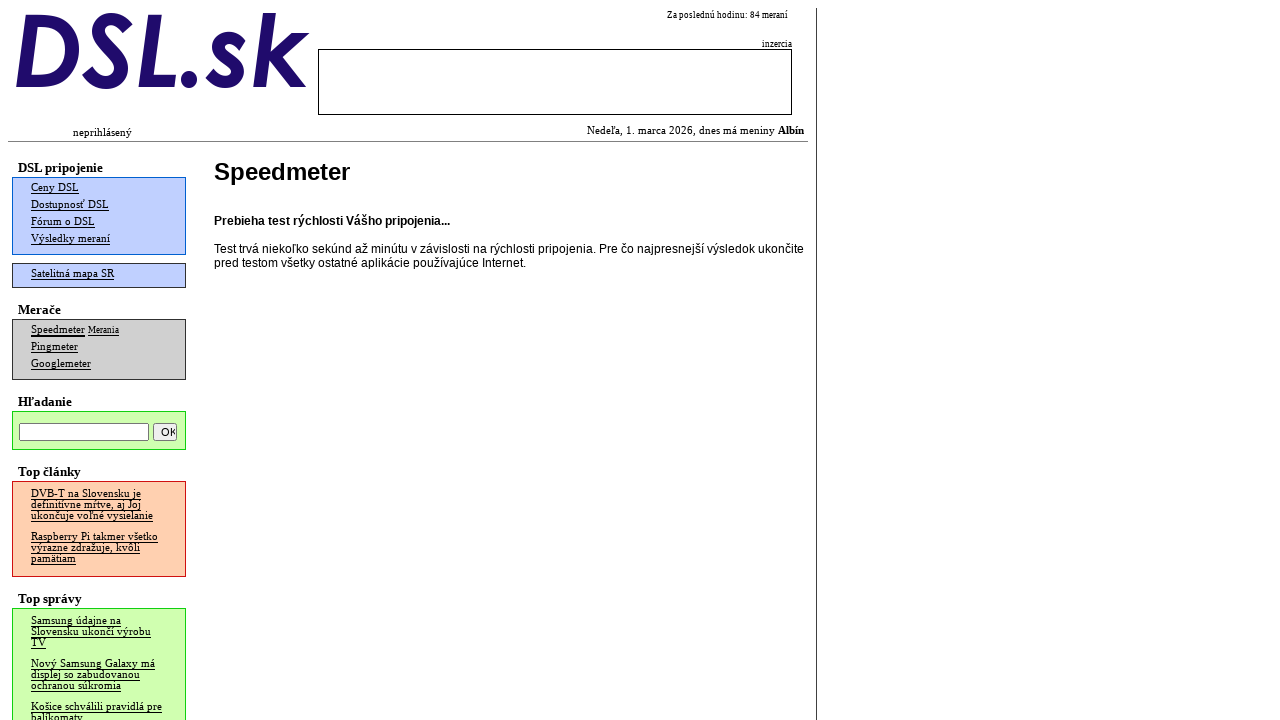

Speed test form loaded
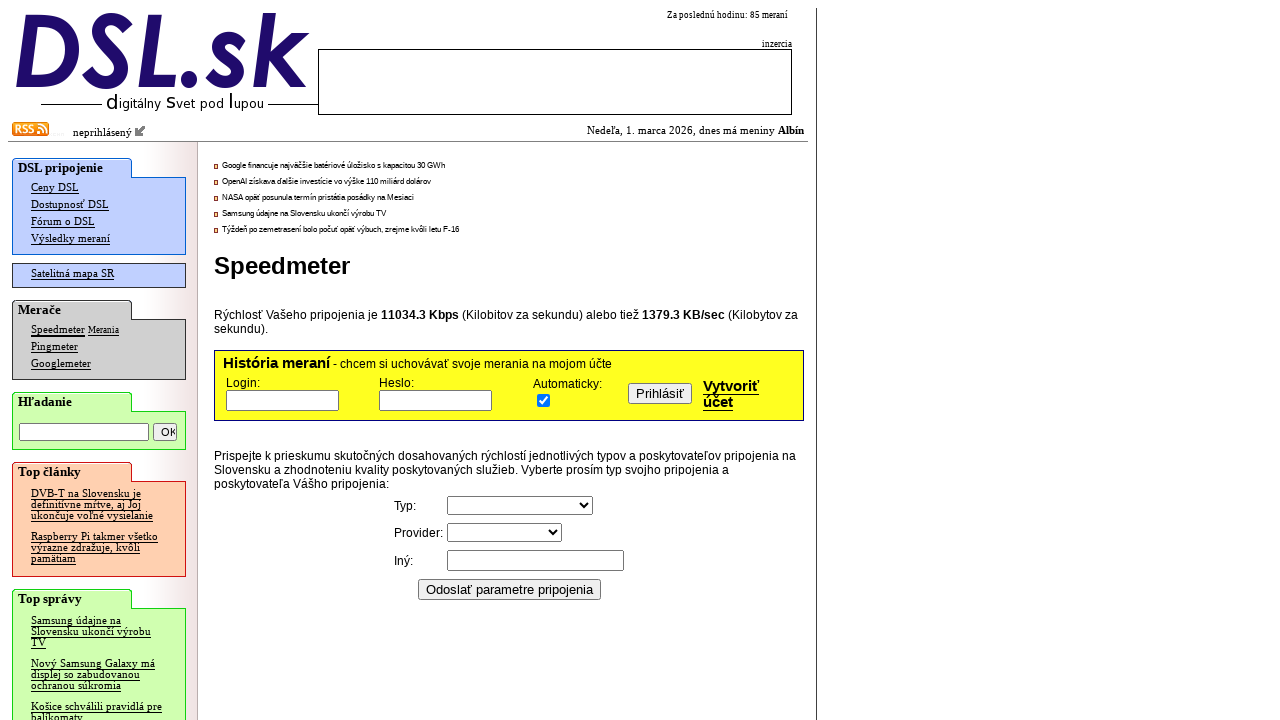

Selected connection type as OTHER on select[name='type']
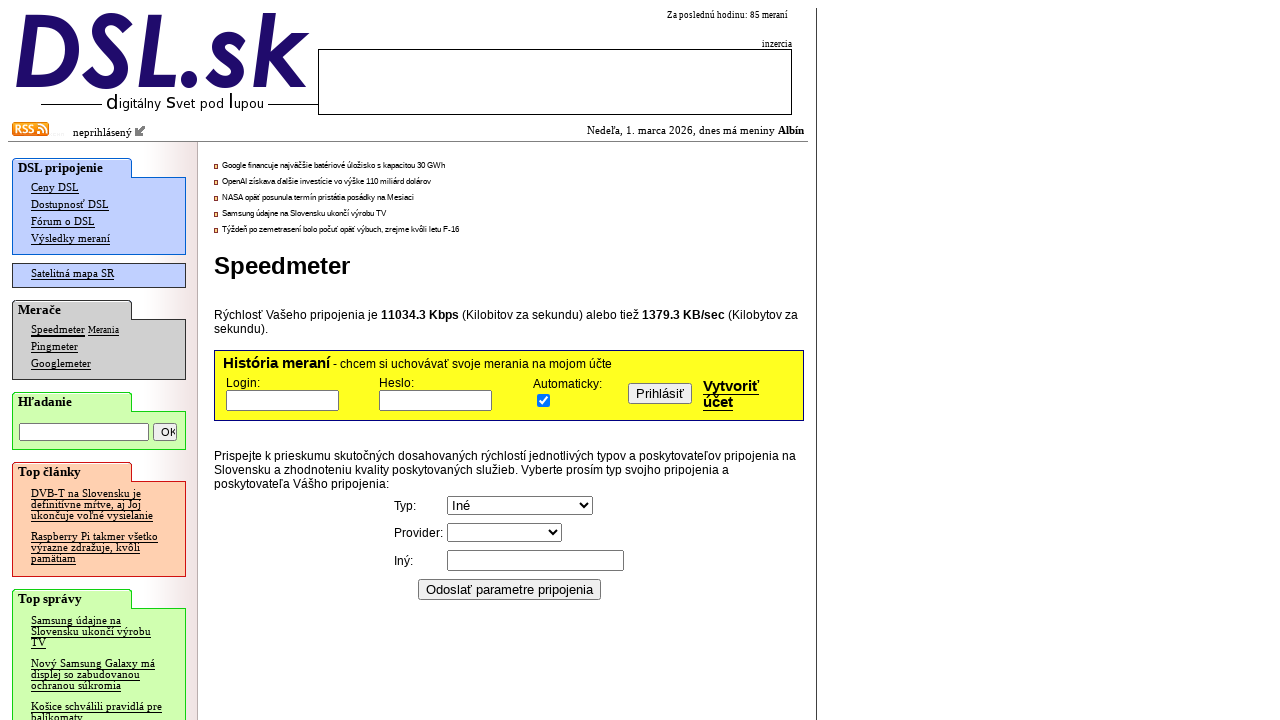

Selected provider as OTHER on select[name='provider']
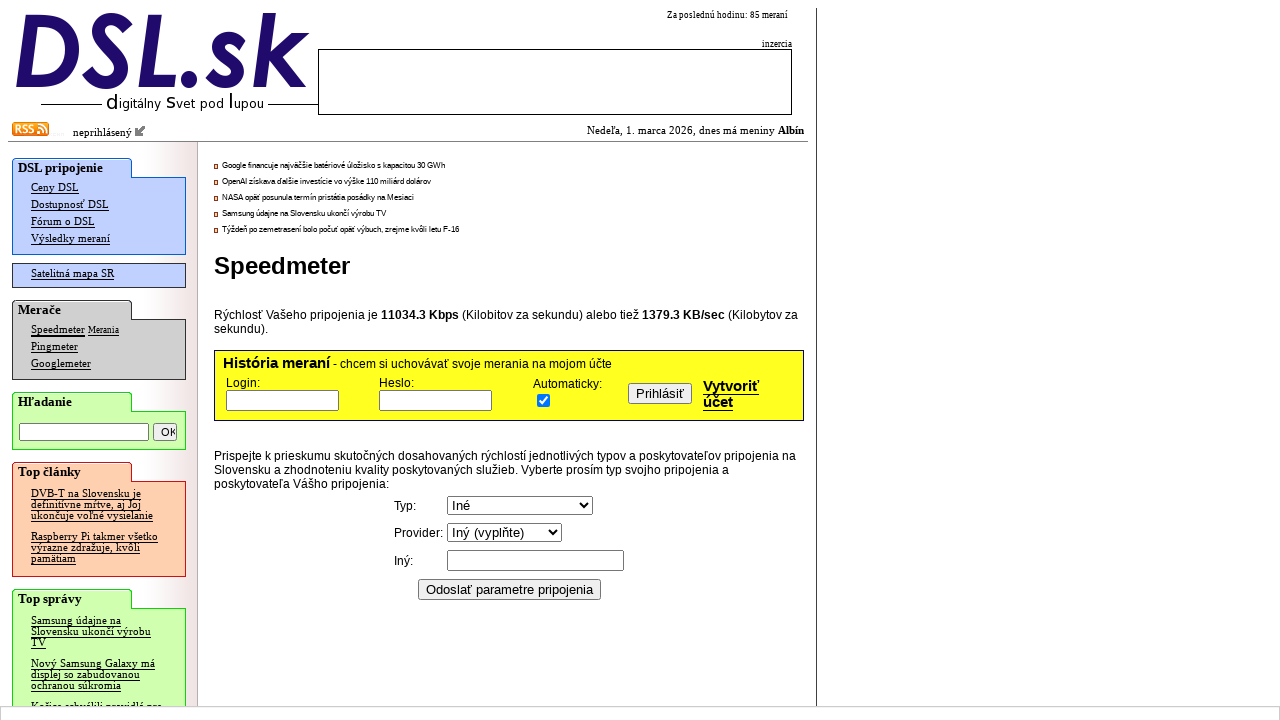

Filled in other provider name with 'test' on input[name='other_provider']
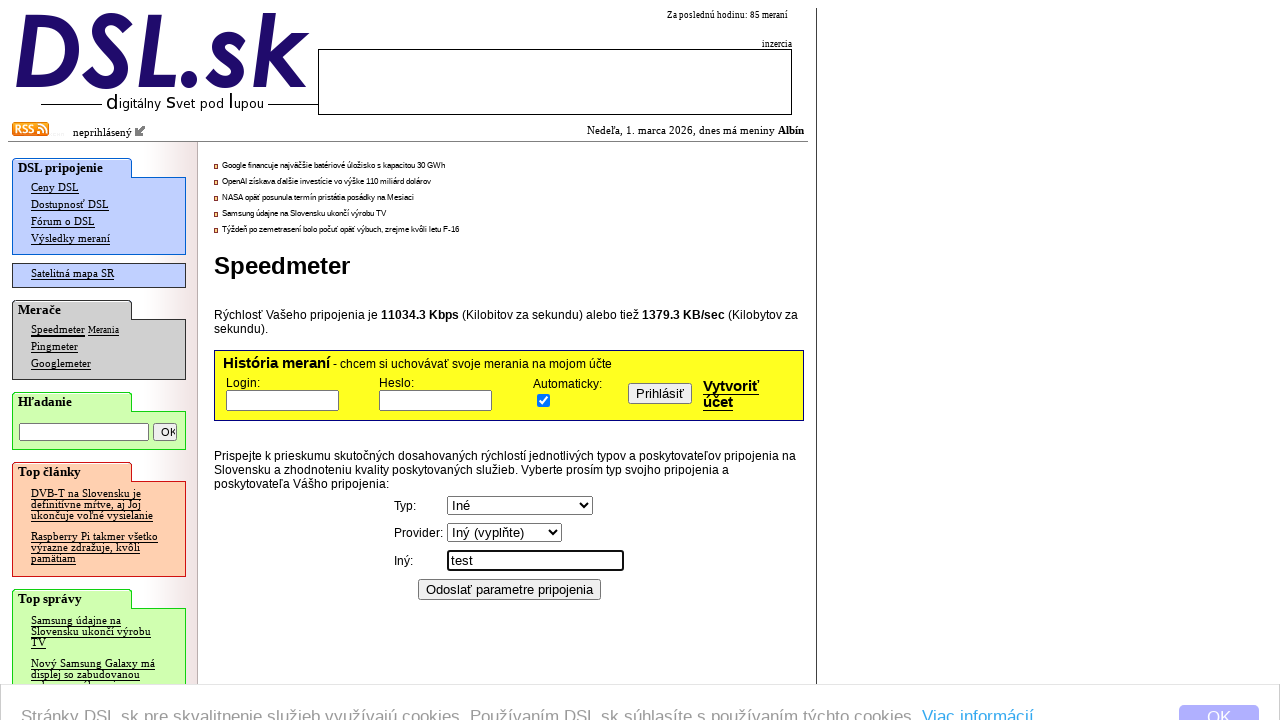

Submitted form by pressing Enter on input[name='other_provider']
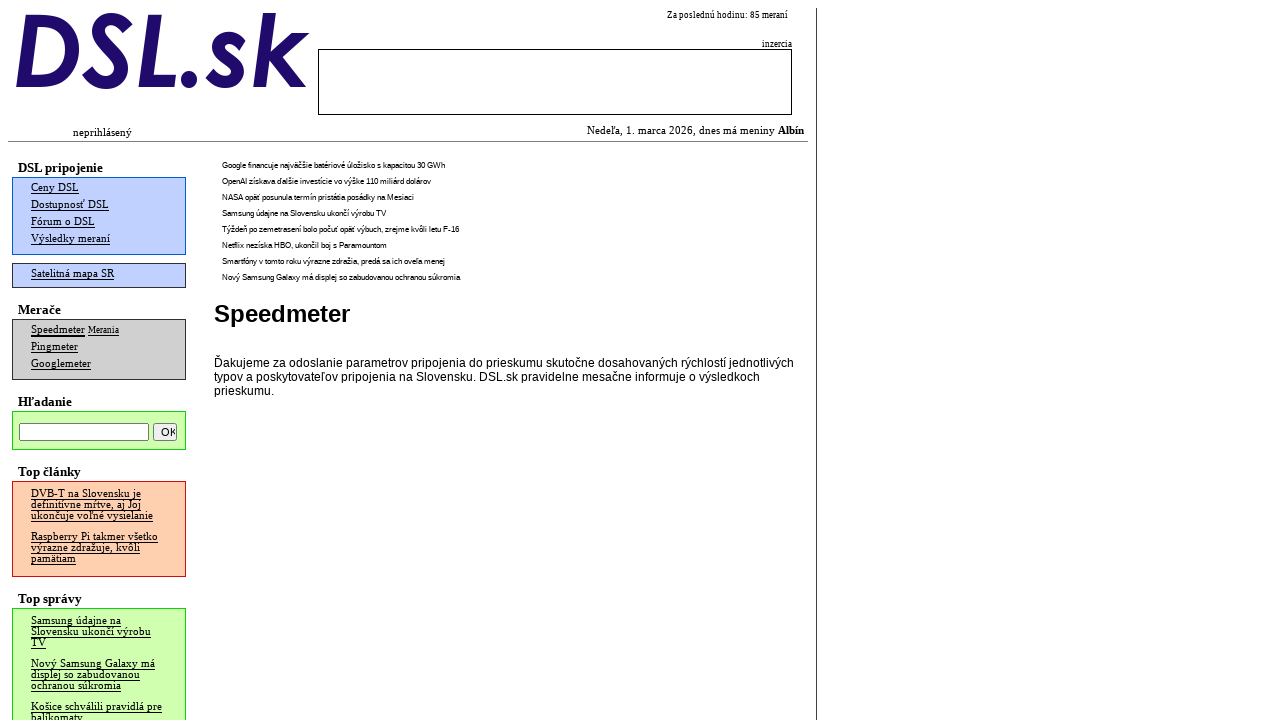

Speed test confirmation page loaded
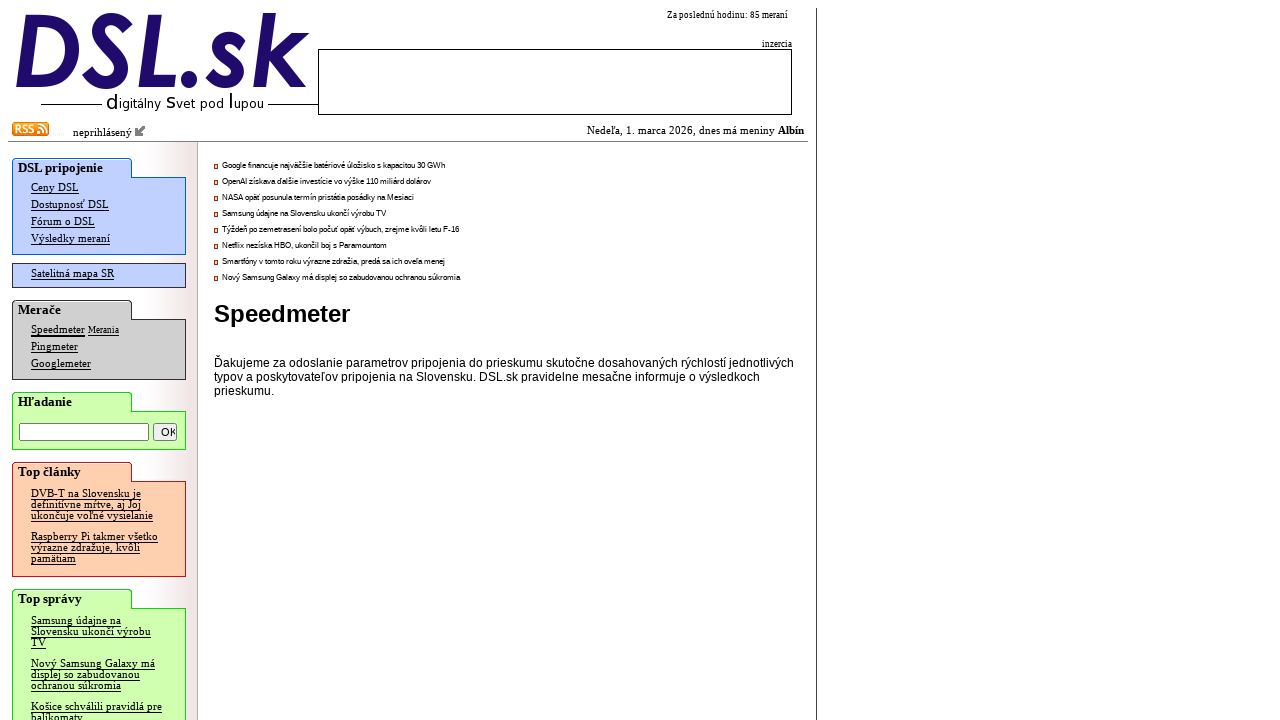

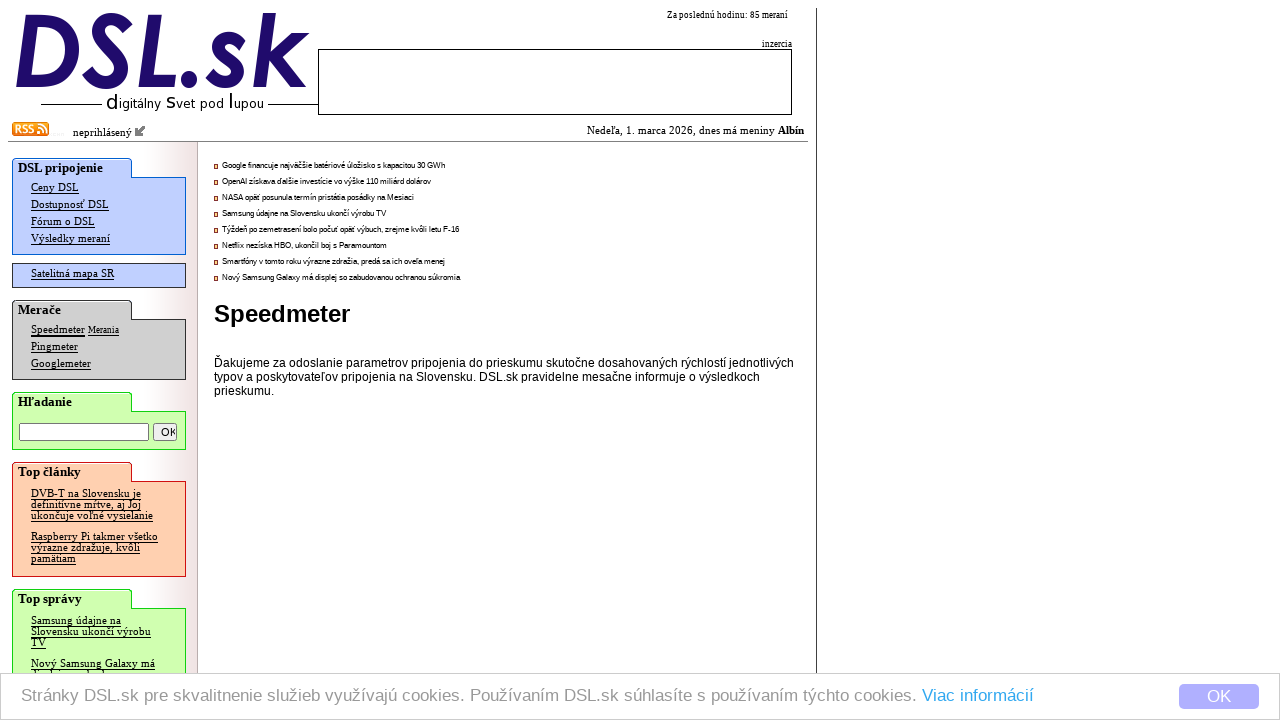